Tests handling of child browser popups by clicking a button that opens a new window, then identifying and closing the specific child window based on its title.

Starting URL: https://skpatro.github.io/demo/links/

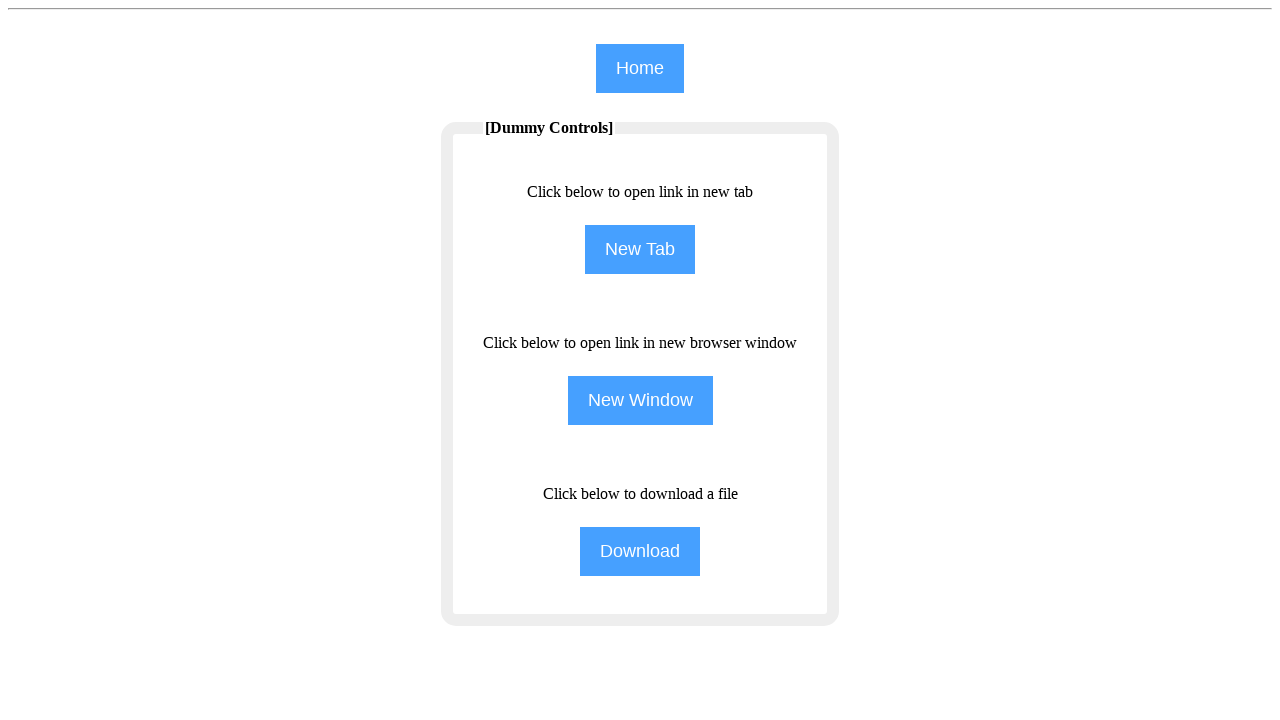

Clicked NewWindow button to open child browser popup at (640, 400) on input[name='NewWindow']
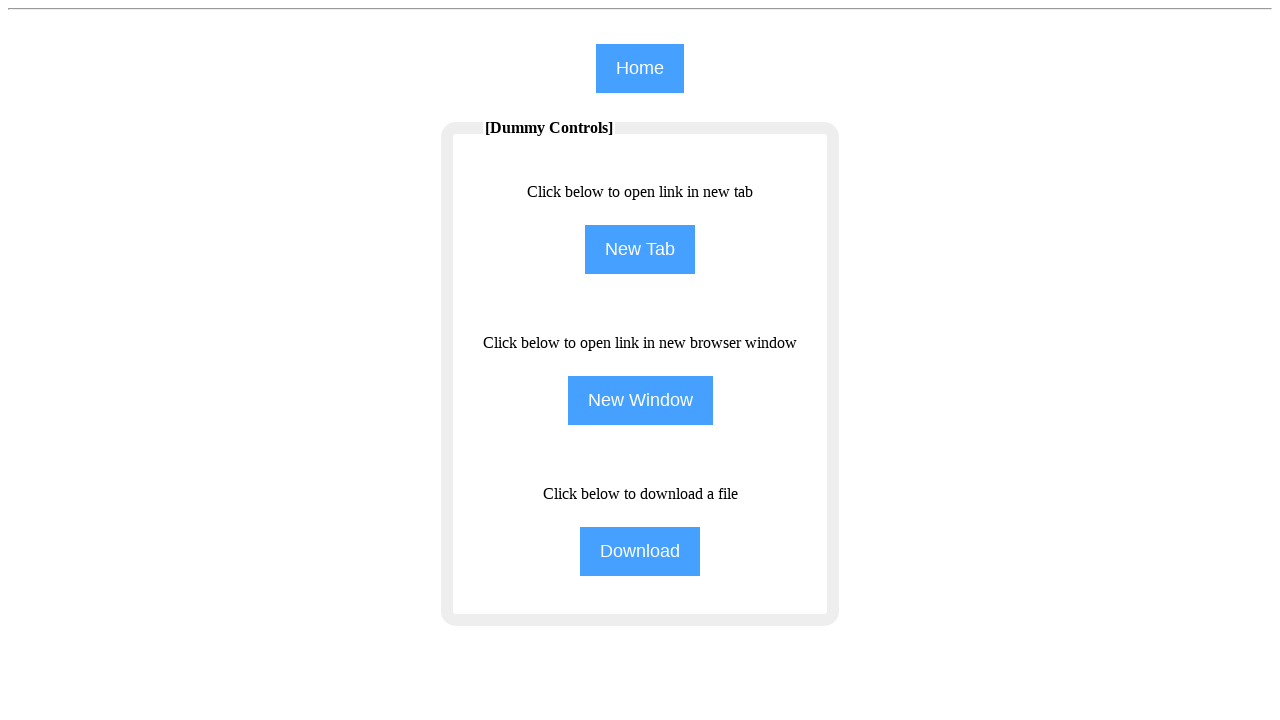

Child browser popup window opened and captured
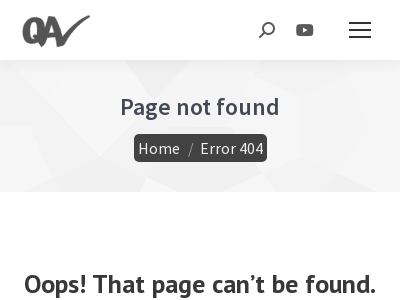

Child window page fully loaded
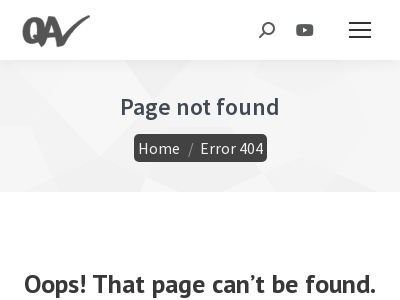

Identified child window title: 'Page not found - qavalidation'
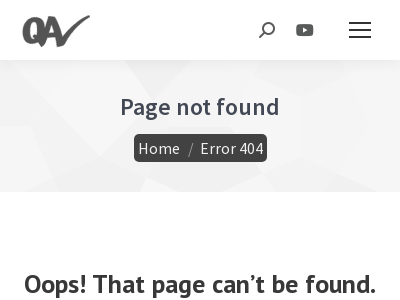

Closed child window matching expected title 'Page not found - qavalidation'
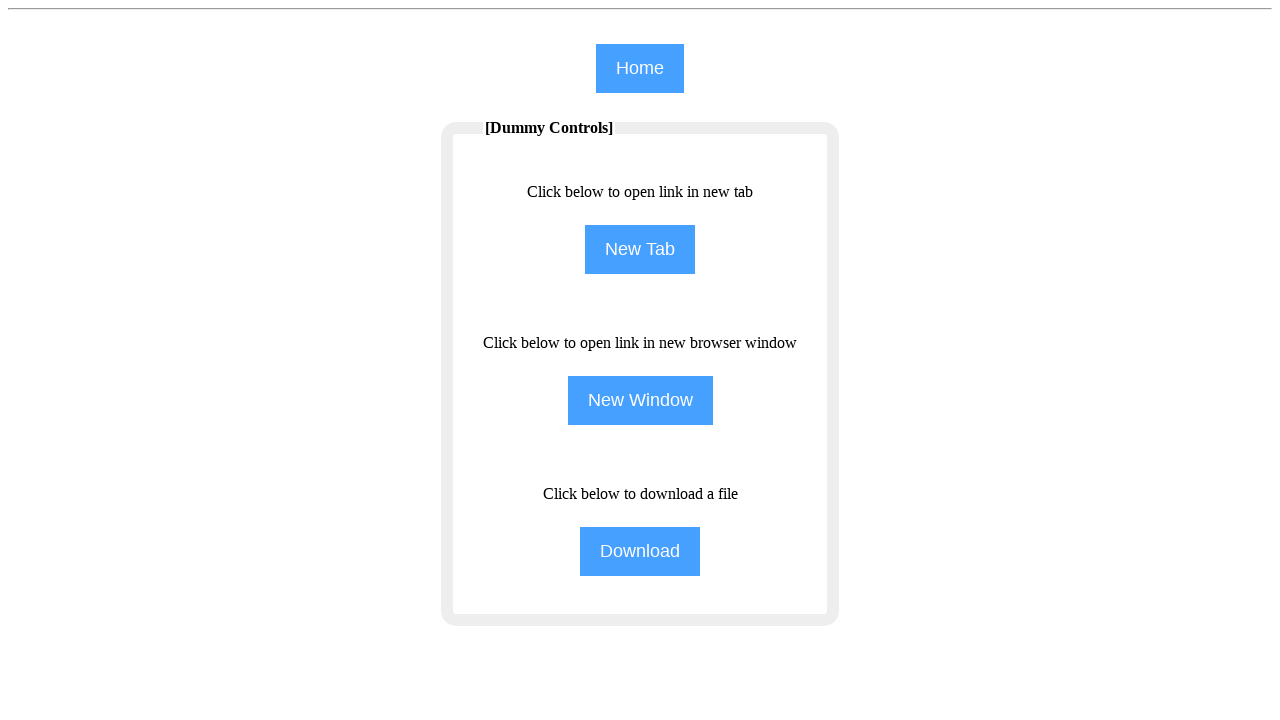

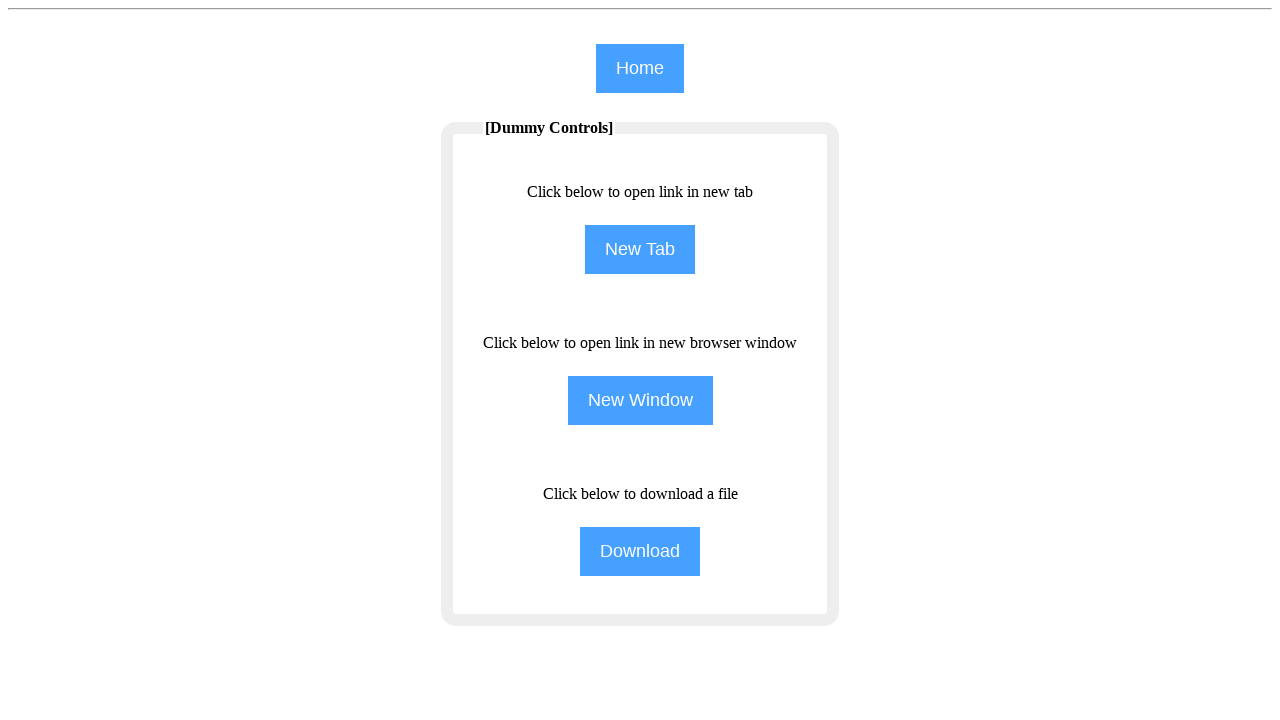